Tests handling frames using frame objects by URL, clicking a button inside a frame and exploring nested frame structure

Starting URL: https://leafground.com/frame.xhtml

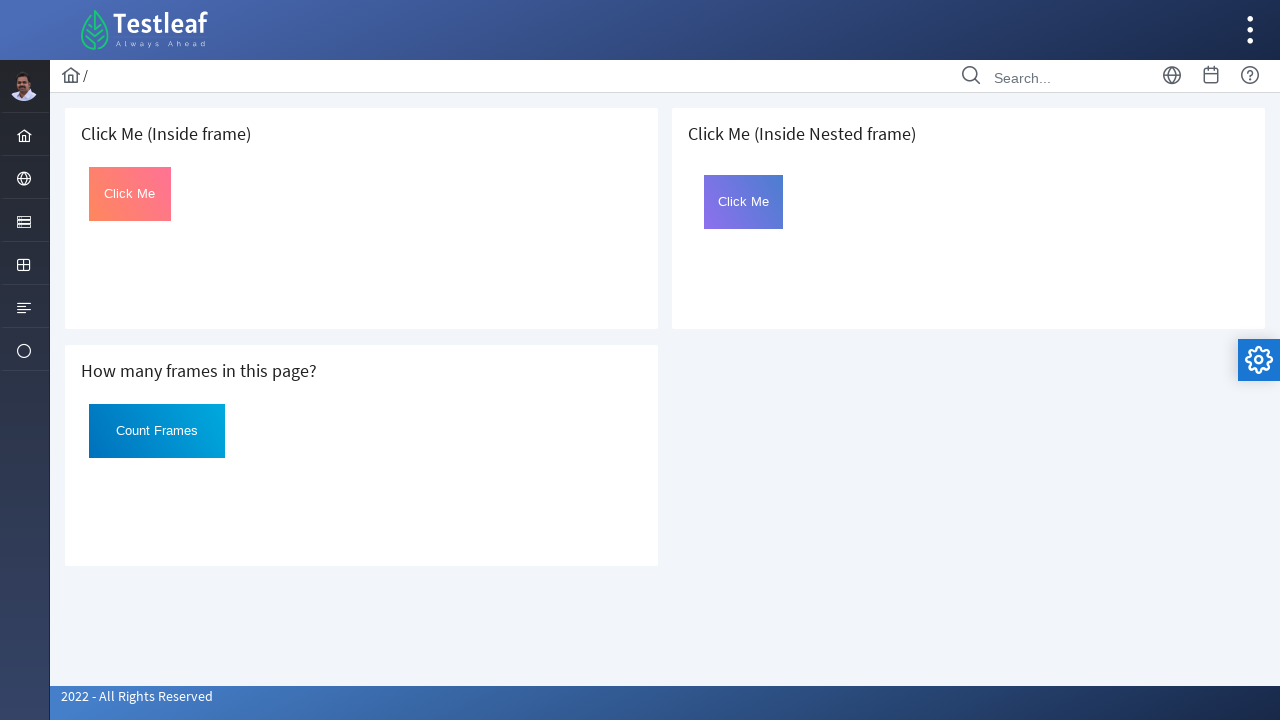

Page loaded successfully
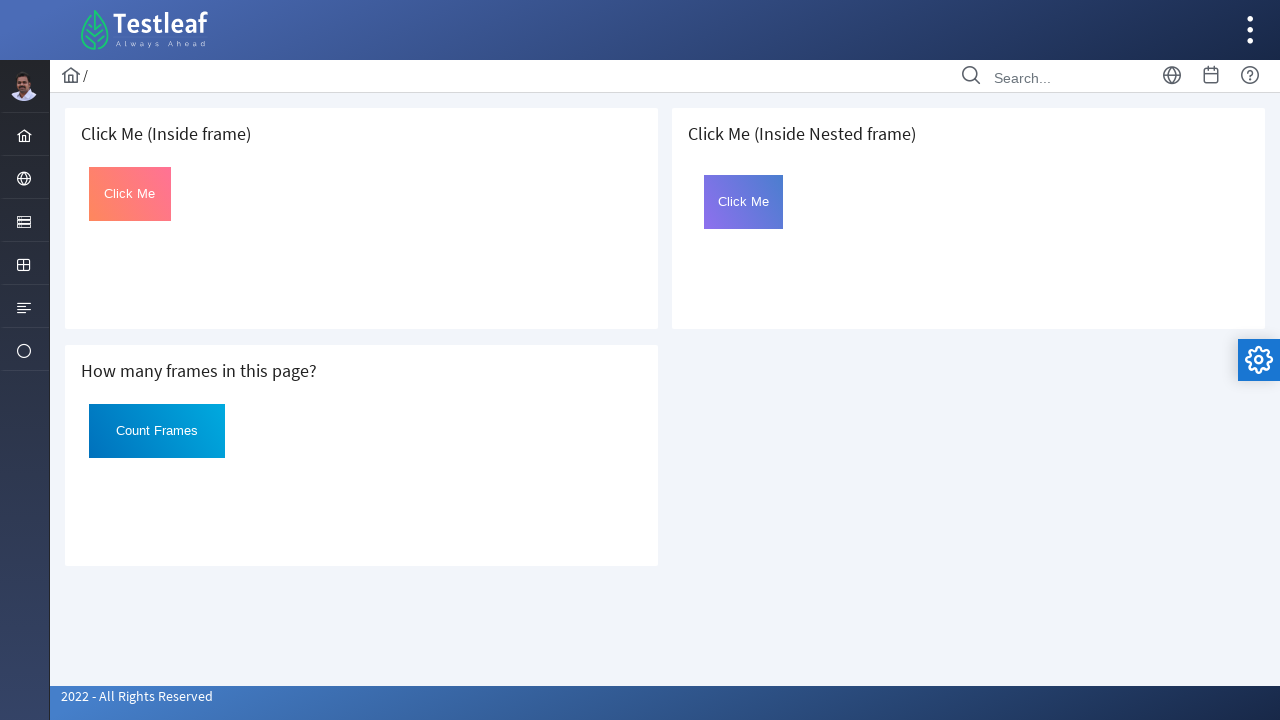

Accessed frame with URL https://leafground.com/default.xhtml
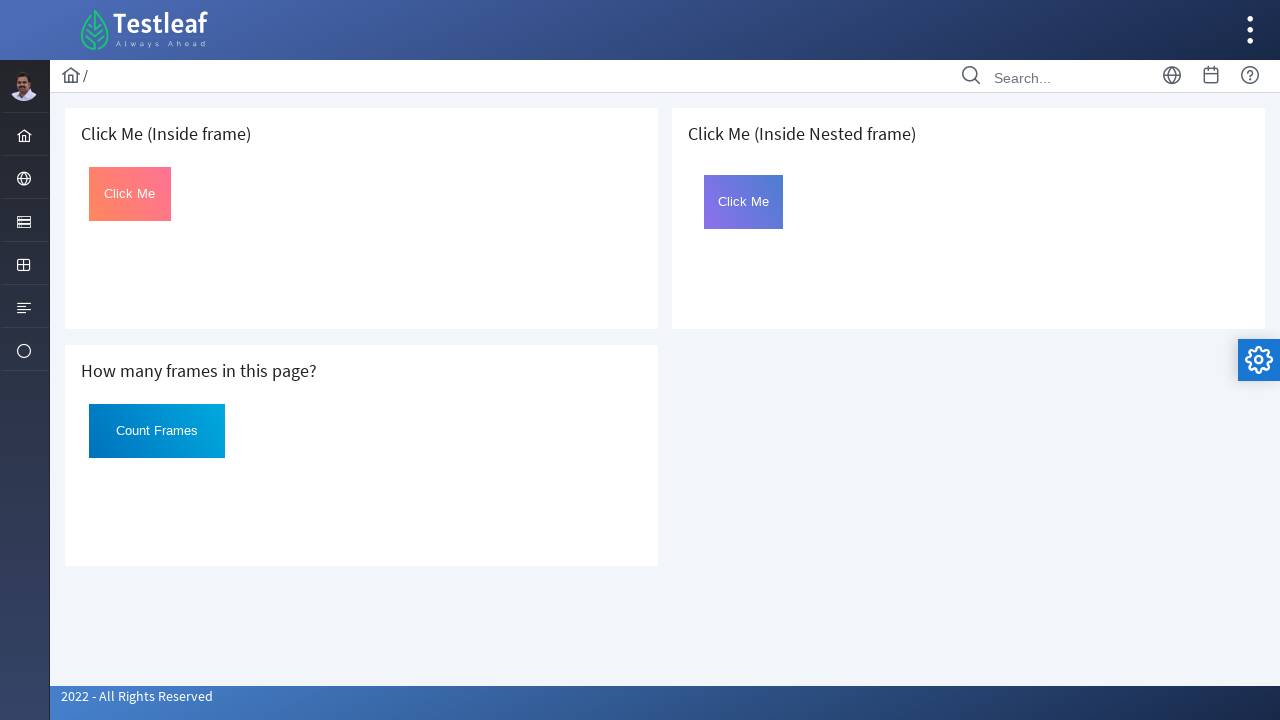

Clicked button with ID 'Click' inside the frame at (130, 194) on #Click
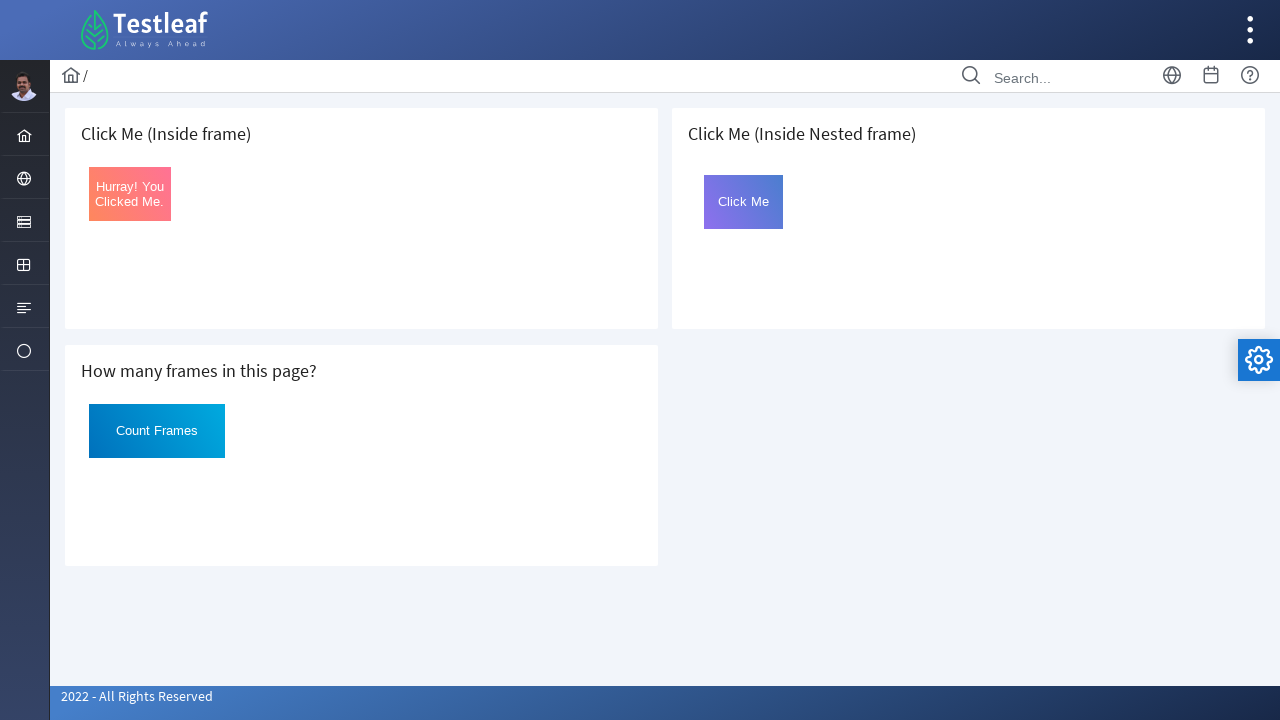

Accessed outer frame with URL https://leafground.com/page.xhtml
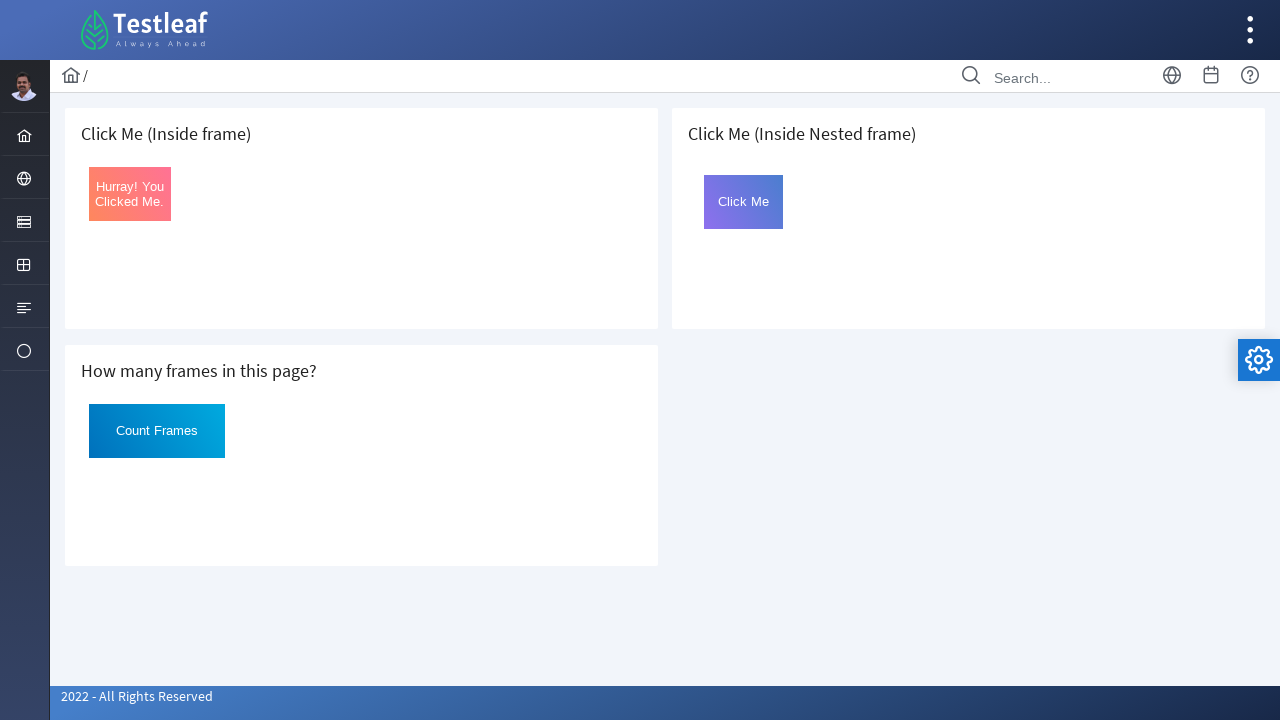

Retrieved child frames from outer frame
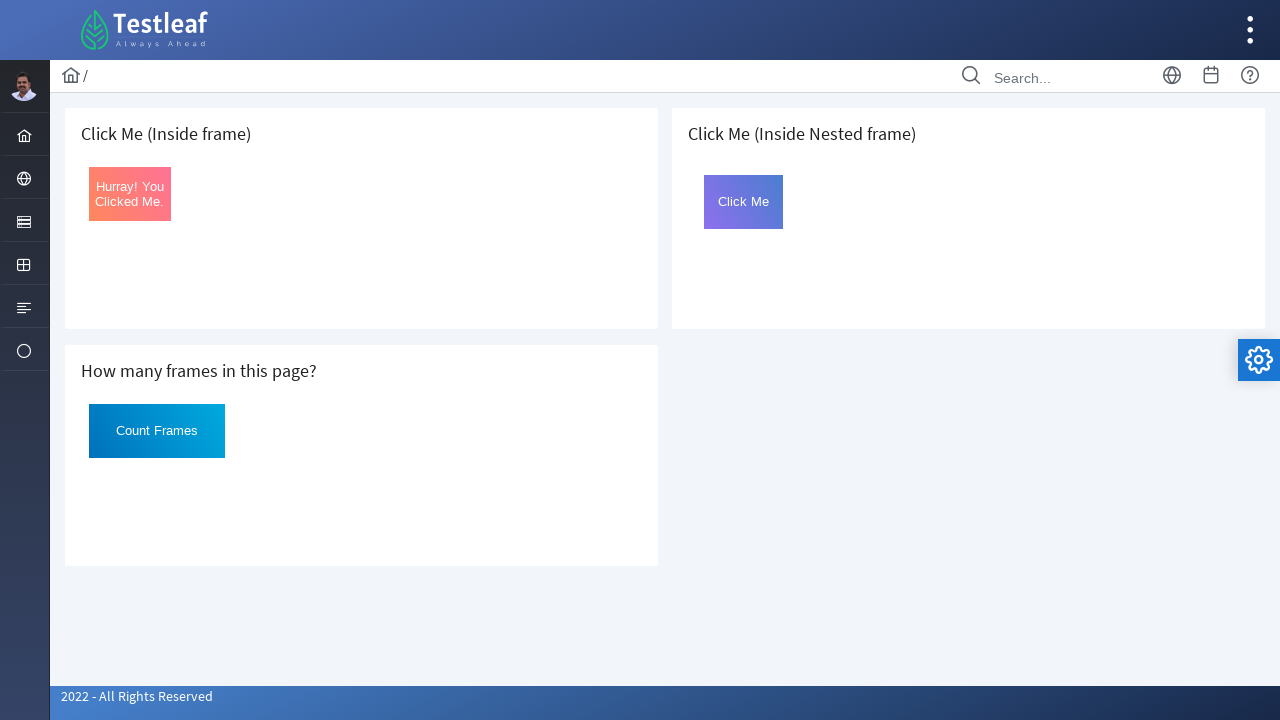

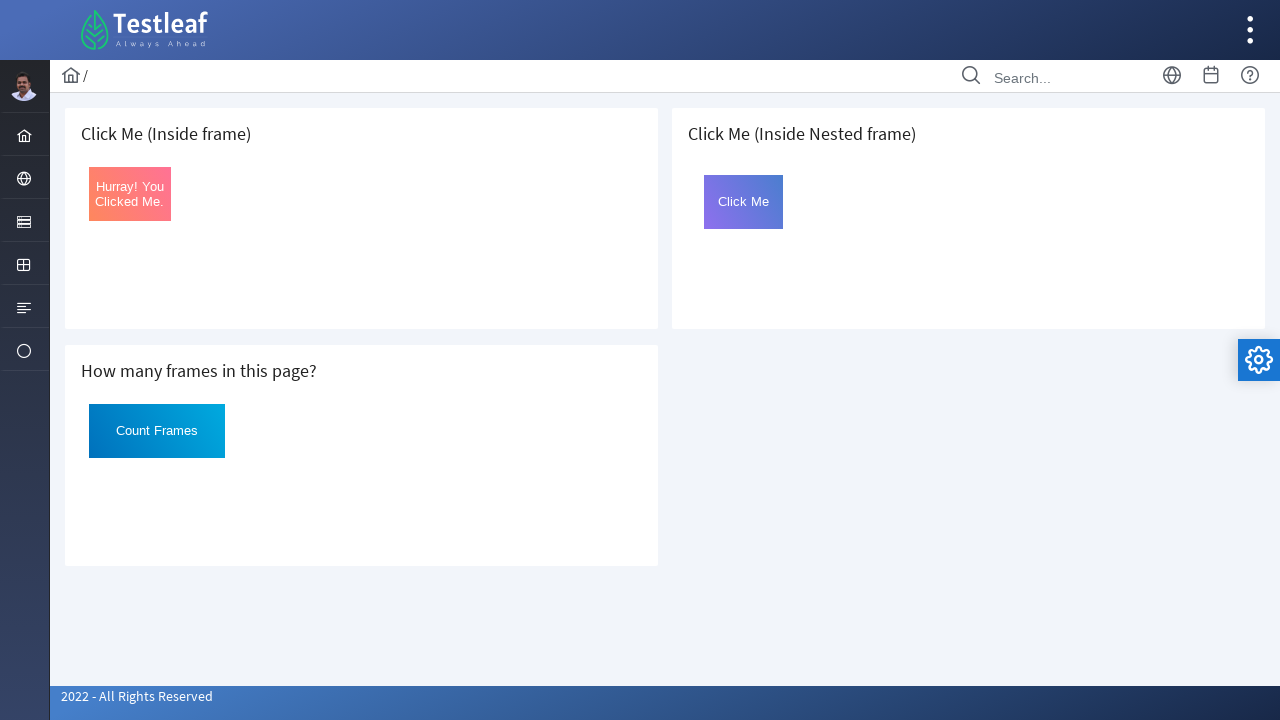